Tests JavaScript dialog handling (alert, confirm, prompt) and modern modal interactions on a practice website by accepting/dismissing dialogs and entering text into a prompt.

Starting URL: https://letcode.in/alert

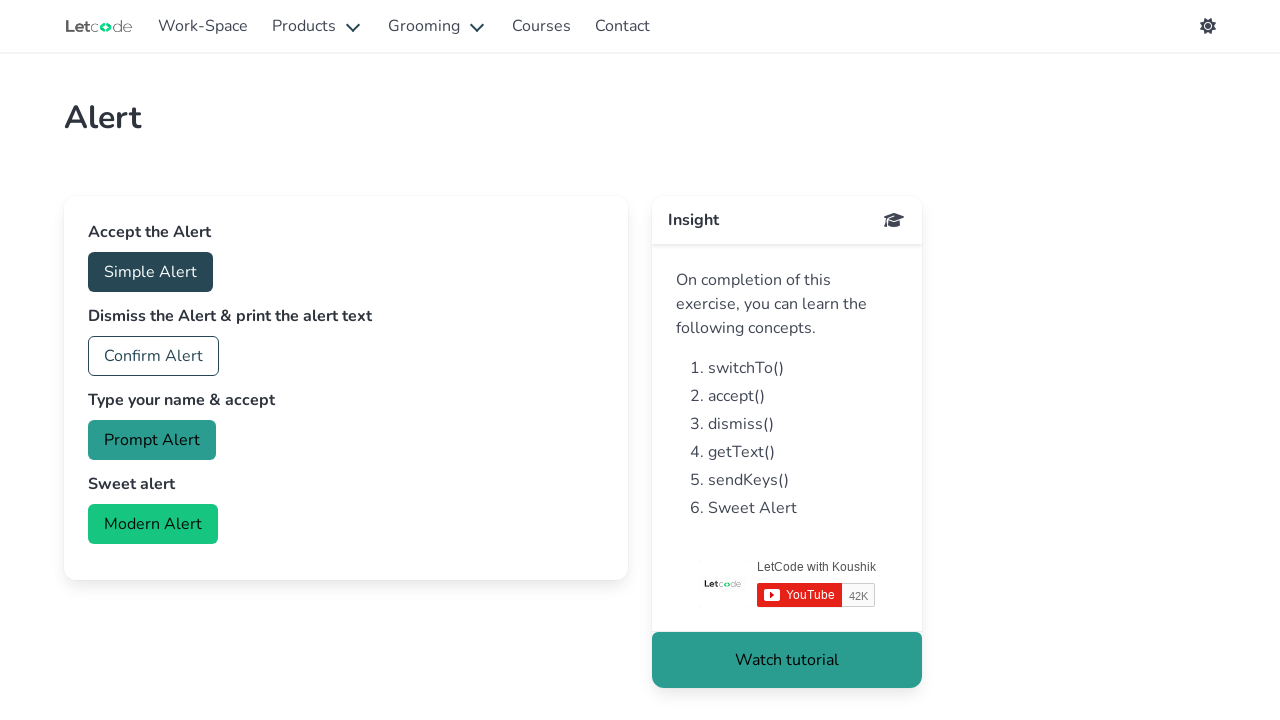

Set up dialog handler to accept simple alert
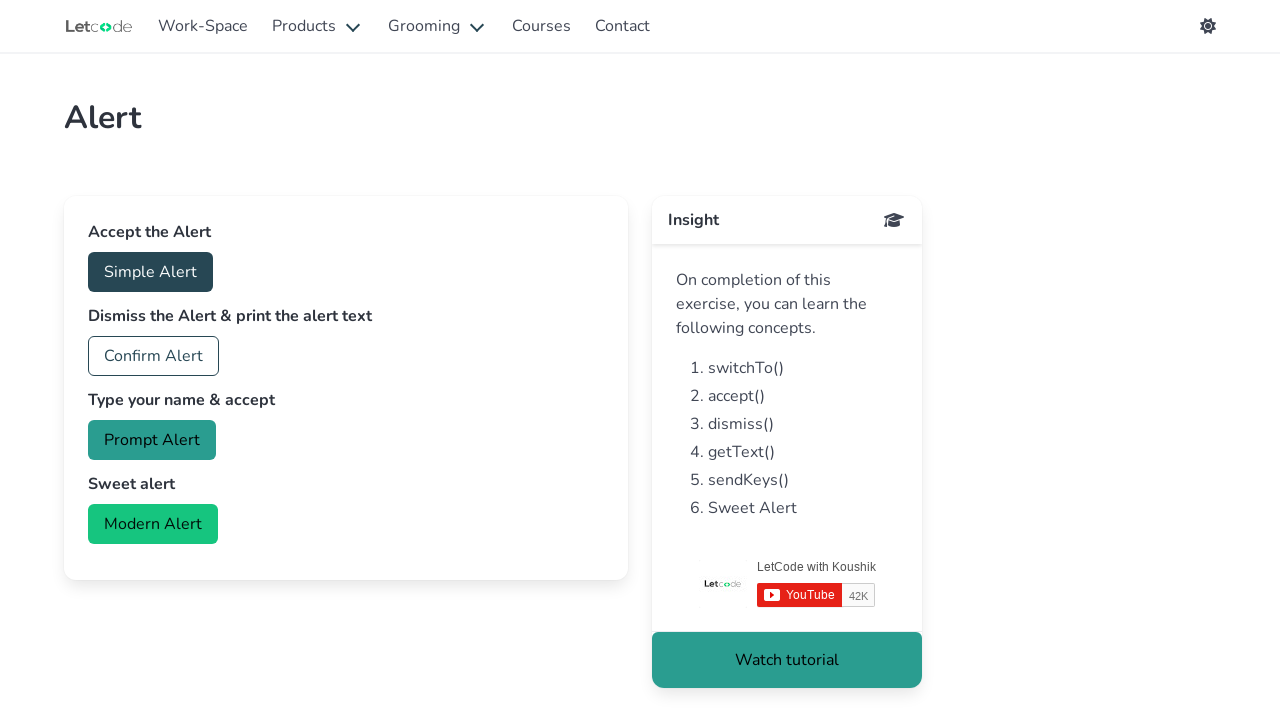

Clicked button to trigger simple alert dialog at (150, 272) on #accept
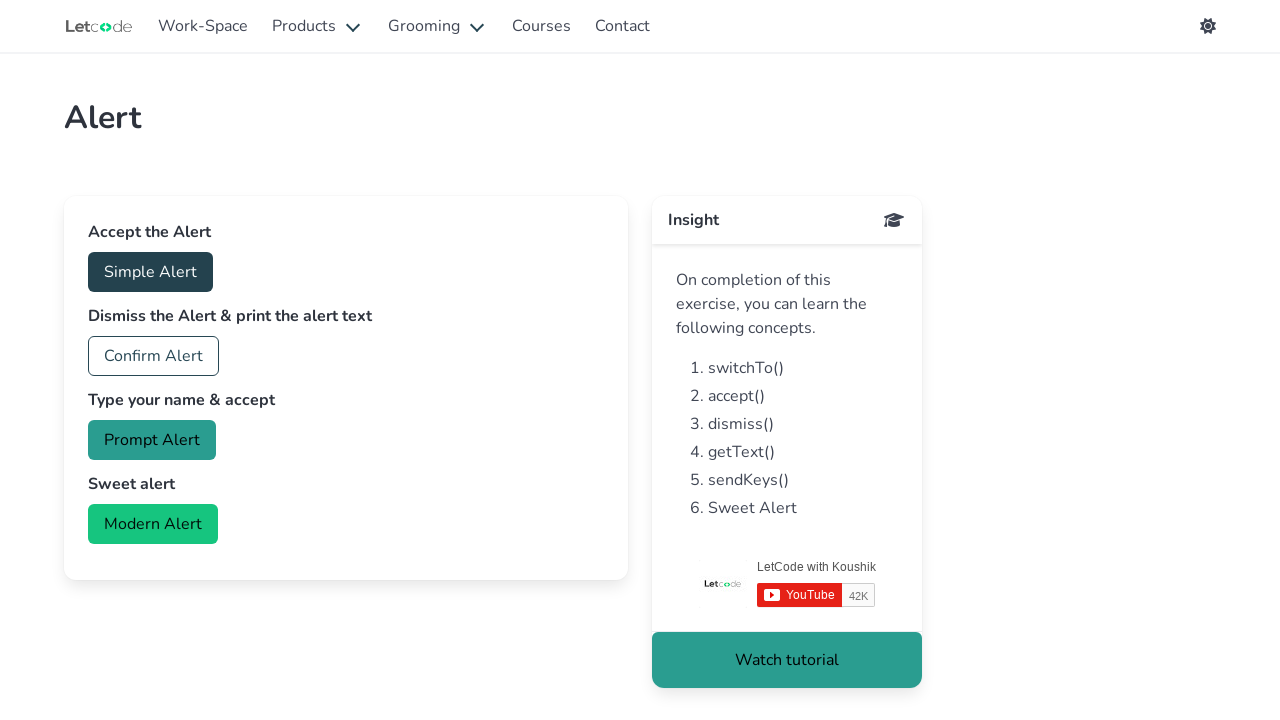

Set up dialog handler to dismiss confirm dialog
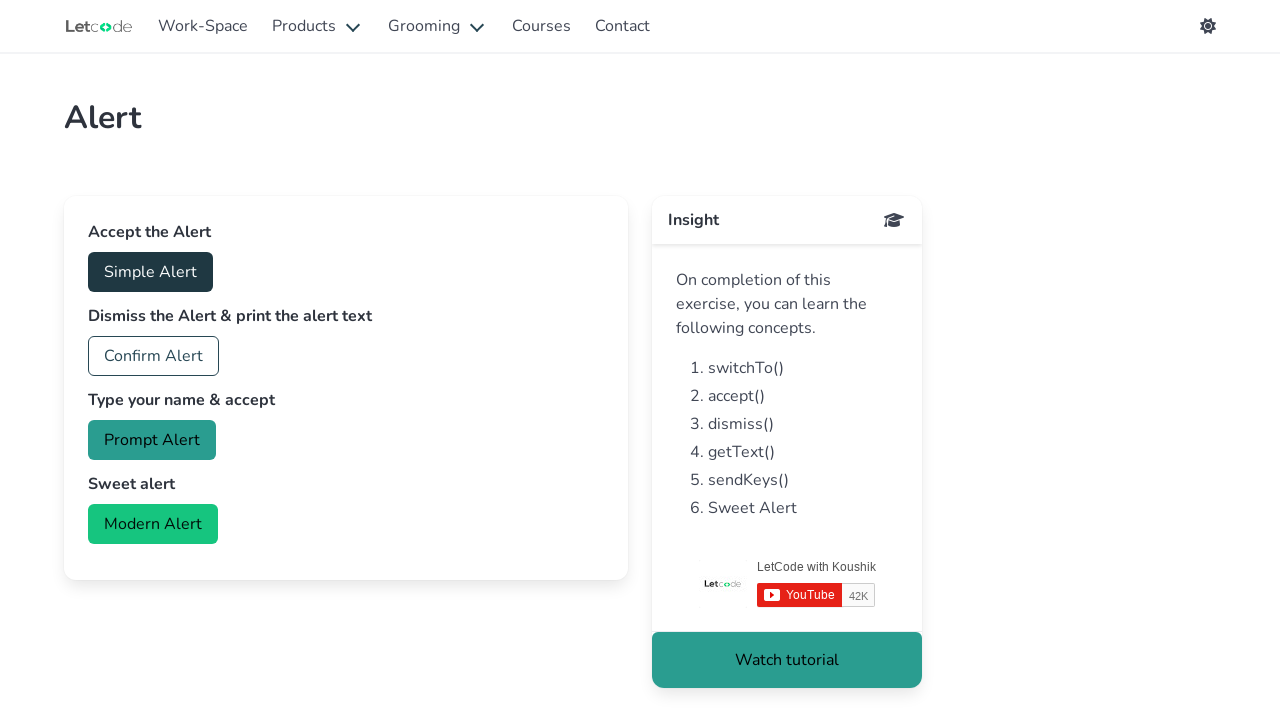

Clicked button to trigger confirm dialog at (154, 356) on #confirm
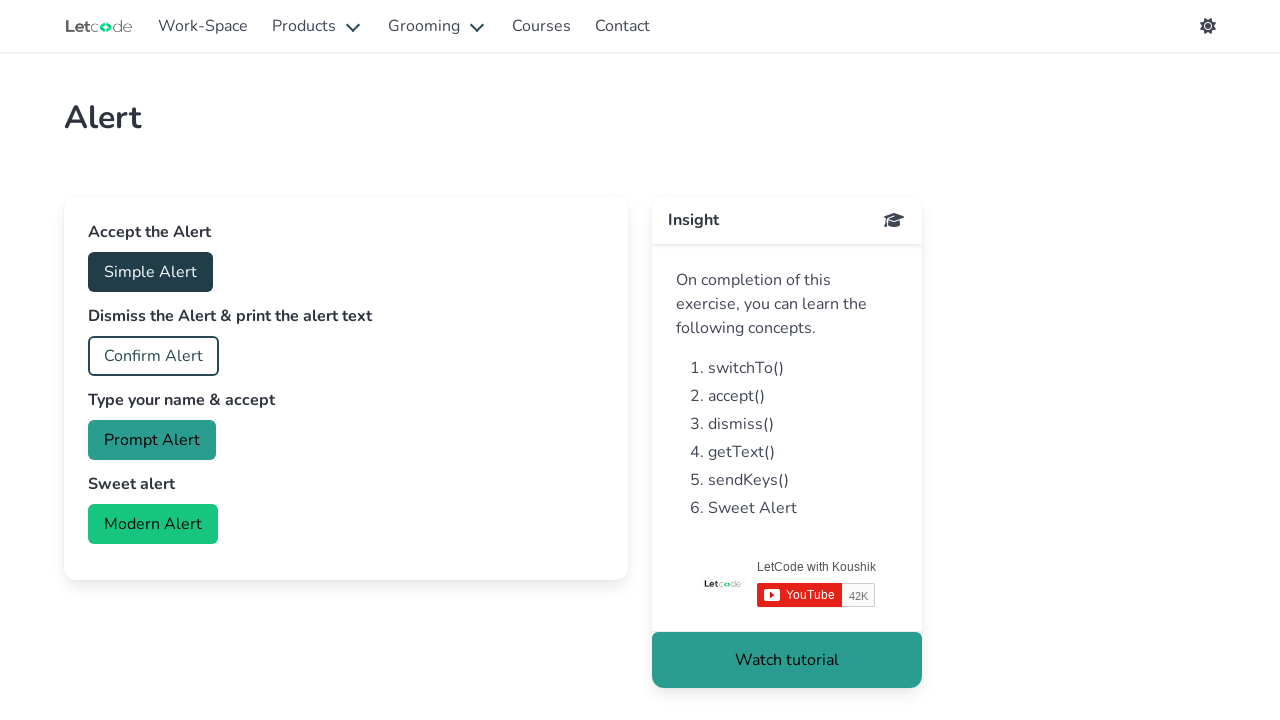

Set up dialog handler to accept prompt dialog with text 'Prabu'
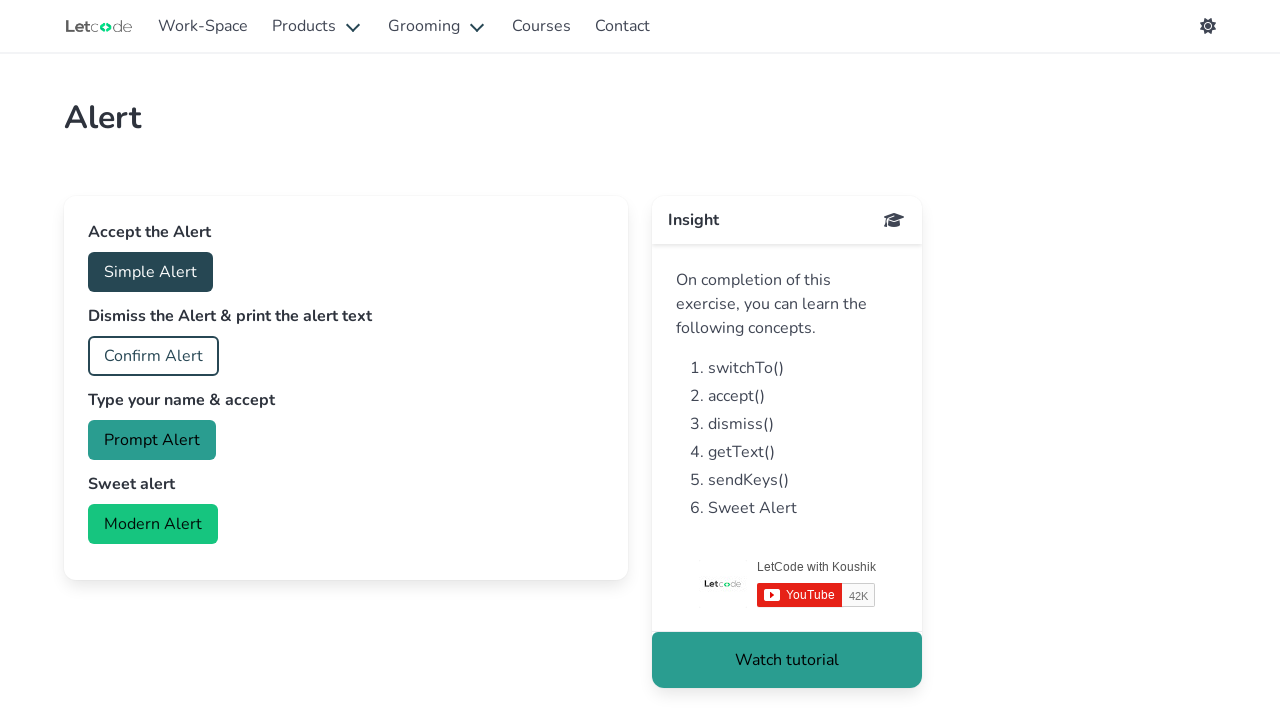

Clicked button to trigger prompt dialog at (152, 440) on #prompt
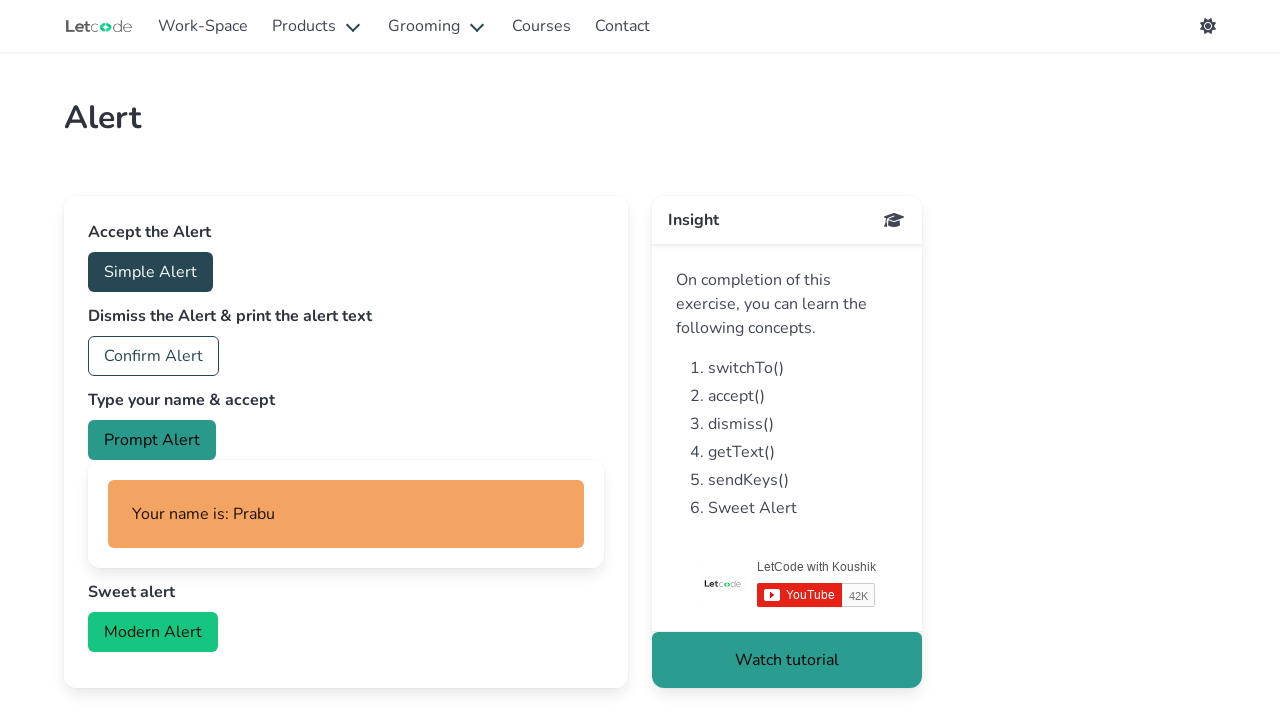

Clicked button to open modern modal at (153, 632) on #modern
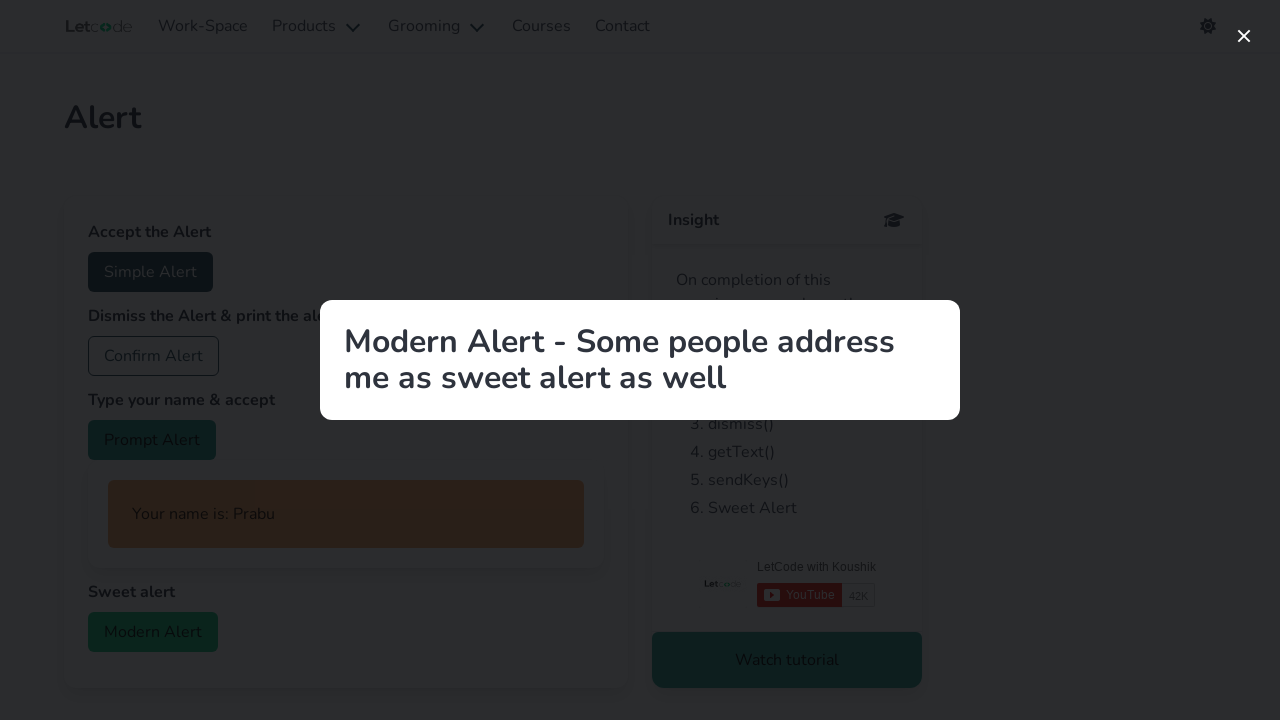

Clicked close button to dismiss modern modal at (1244, 36) on [aria-label="close"]
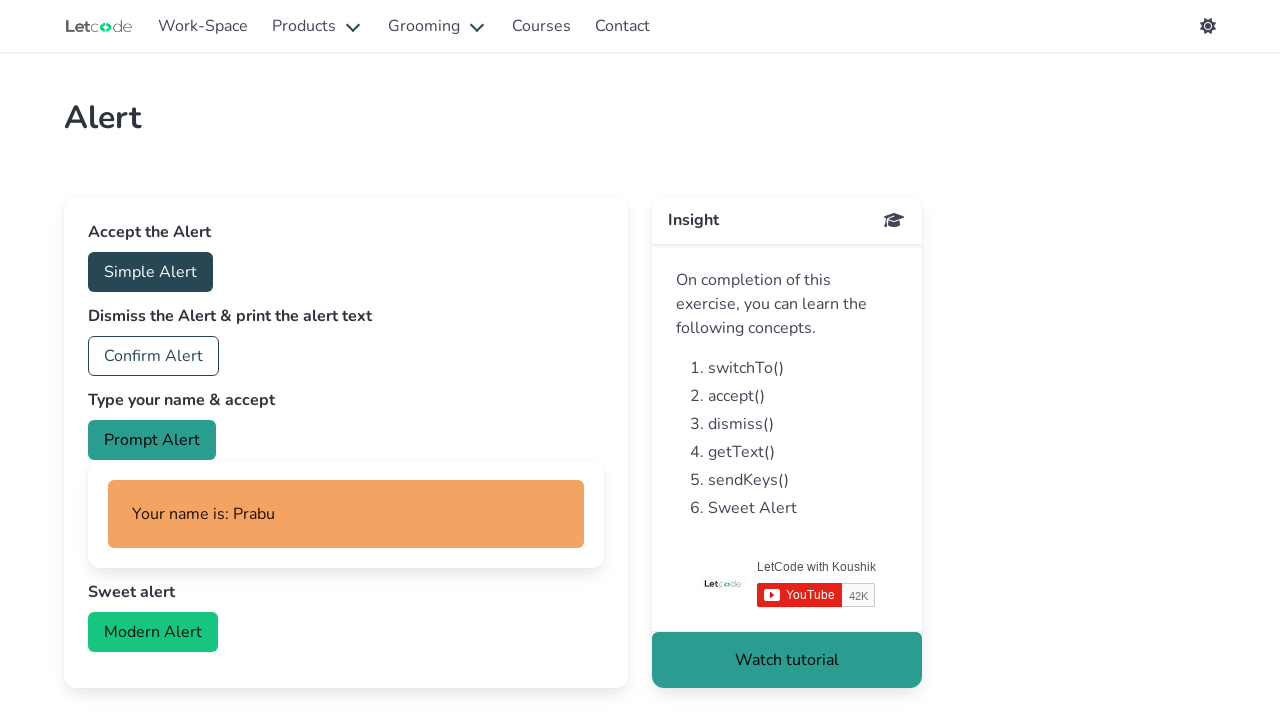

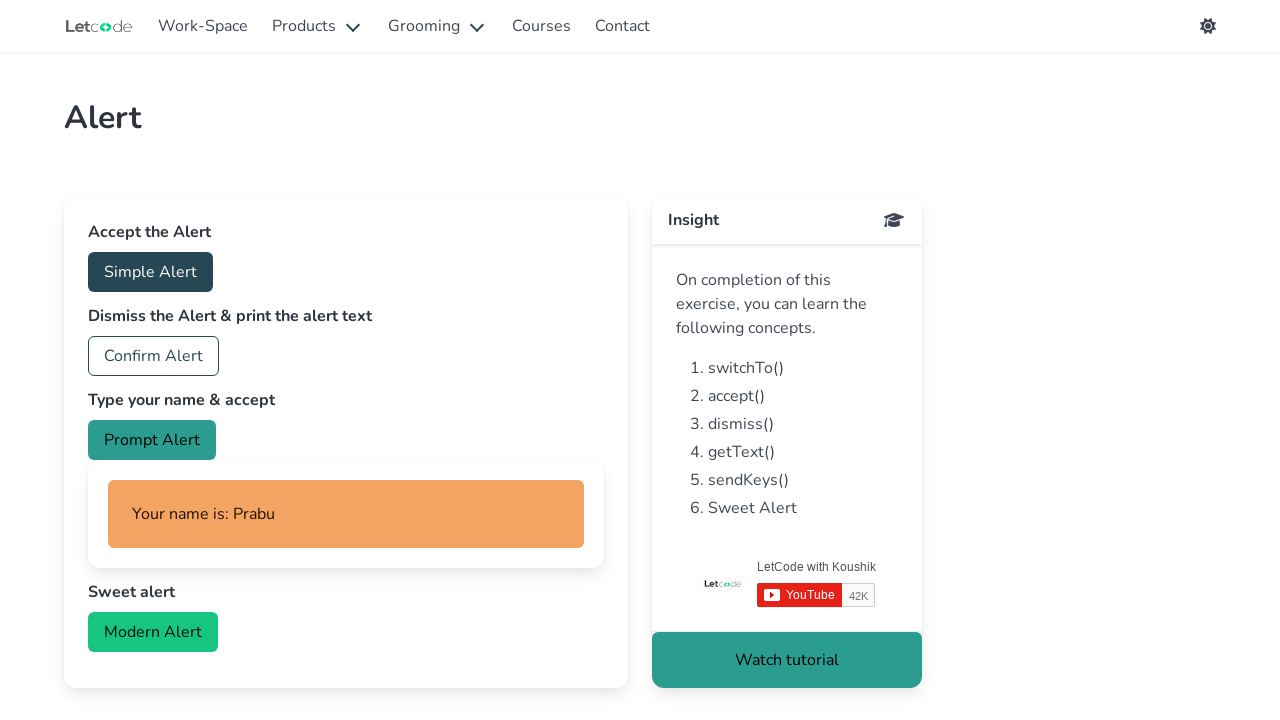